Tests drag and drop functionality by dragging an element onto a droppable target and verifying the drop state changes

Starting URL: http://jqueryui.com/resources/demos/droppable/default.html

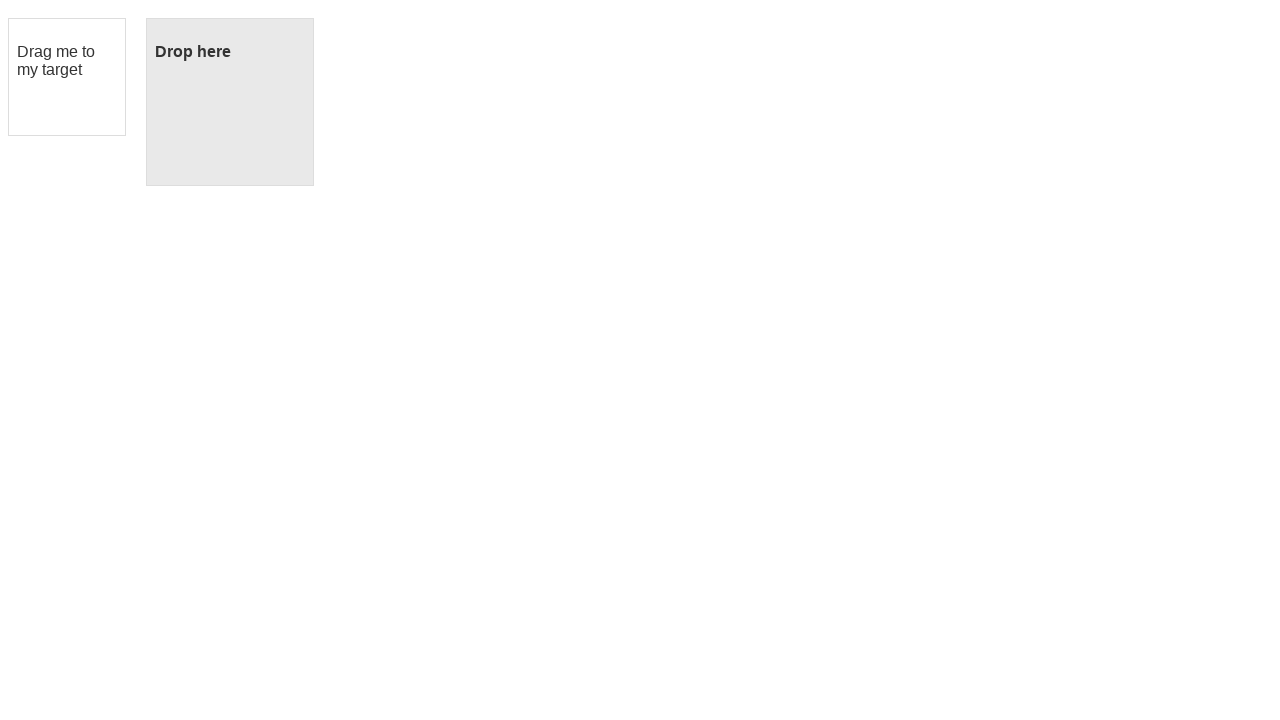

Located draggable element with ID 'draggable'
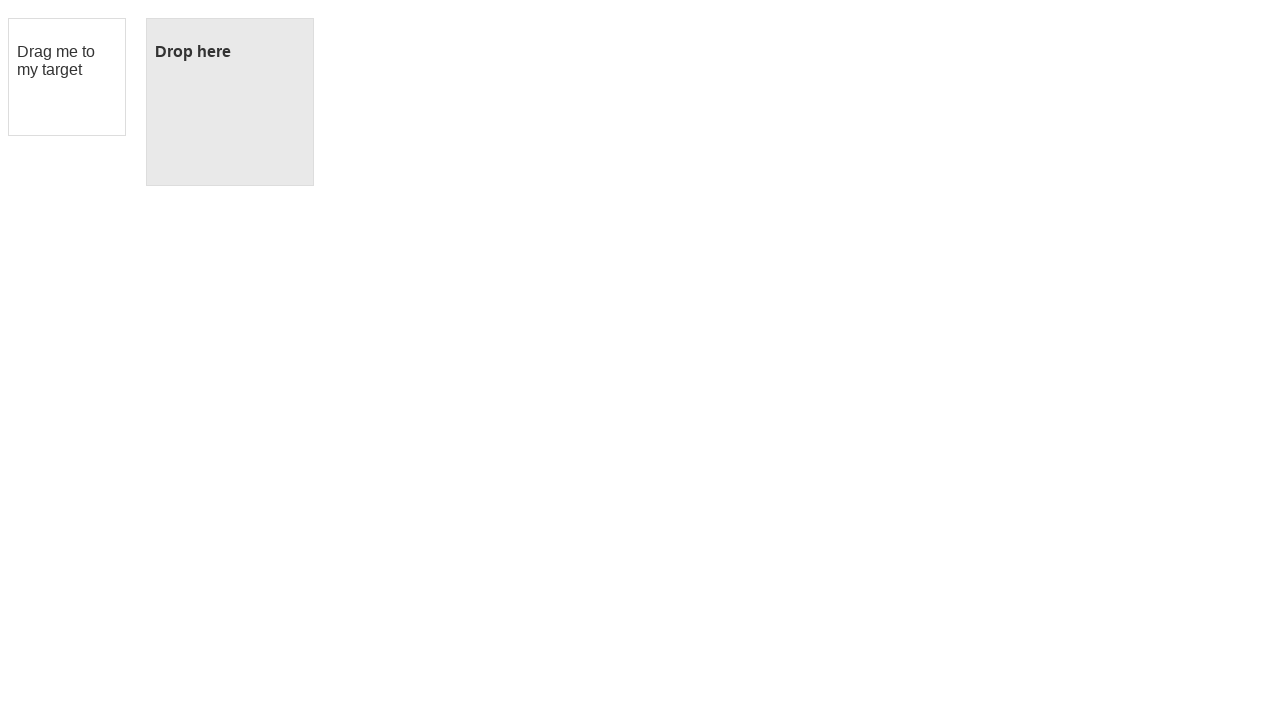

Located droppable target element with ID 'droppable'
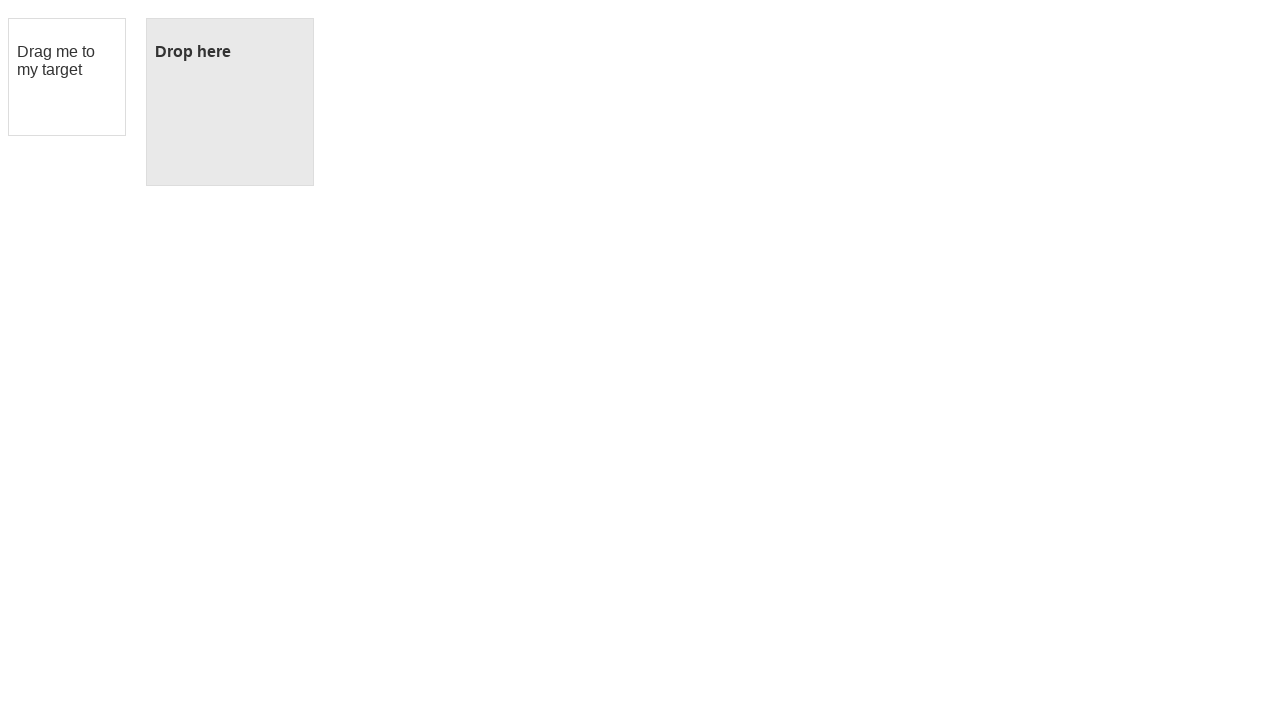

Draggable element loaded and ready
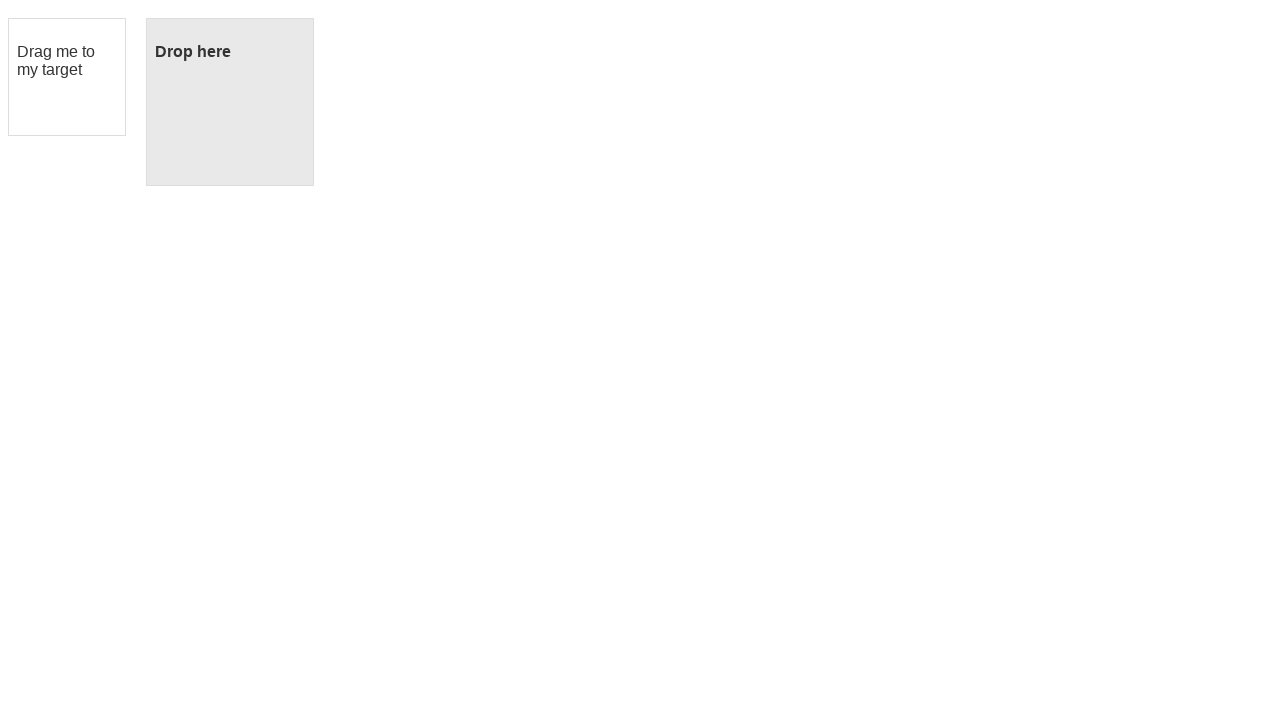

Droppable element loaded and ready
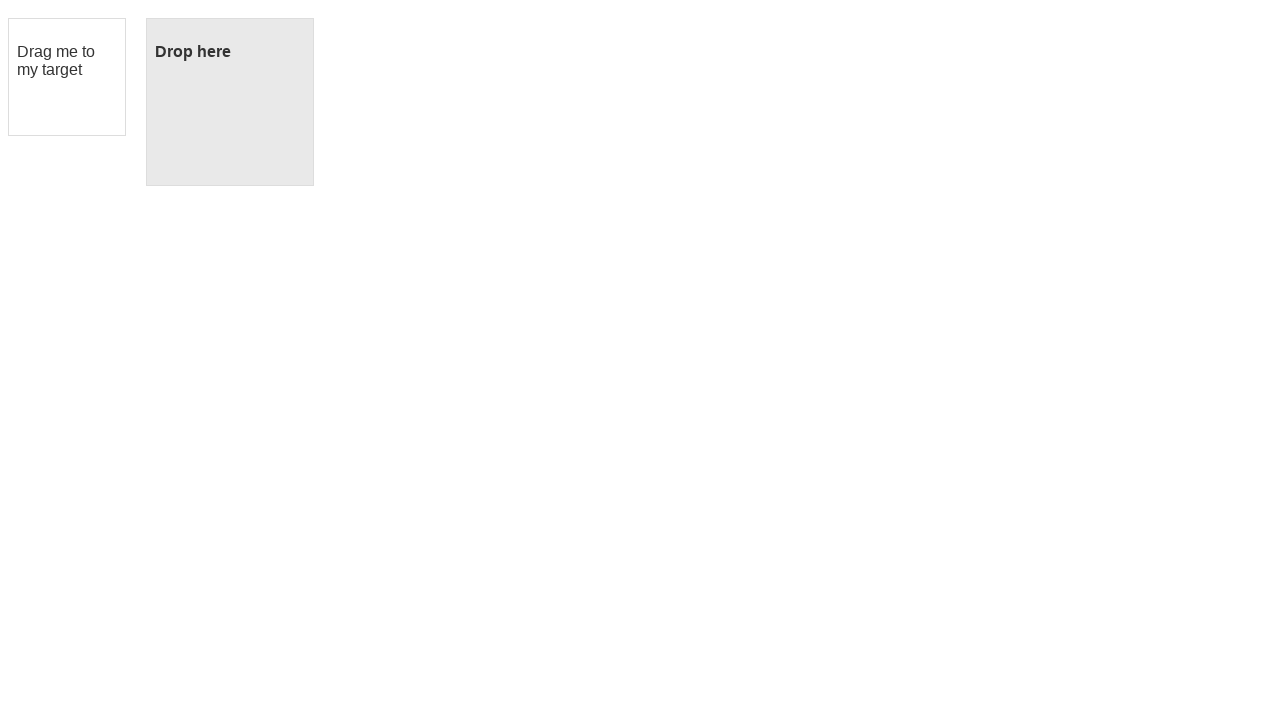

Dragged draggable element onto droppable target at (230, 102)
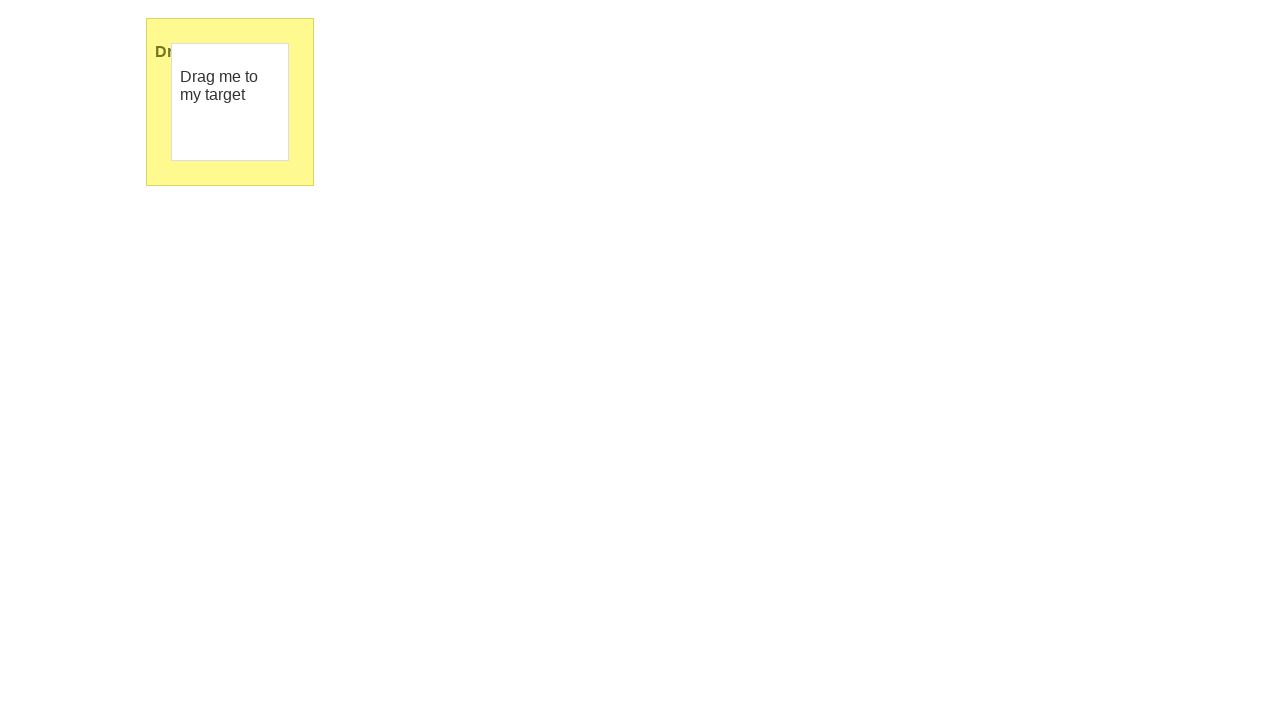

Waited 2 seconds for UI to update after drop operation
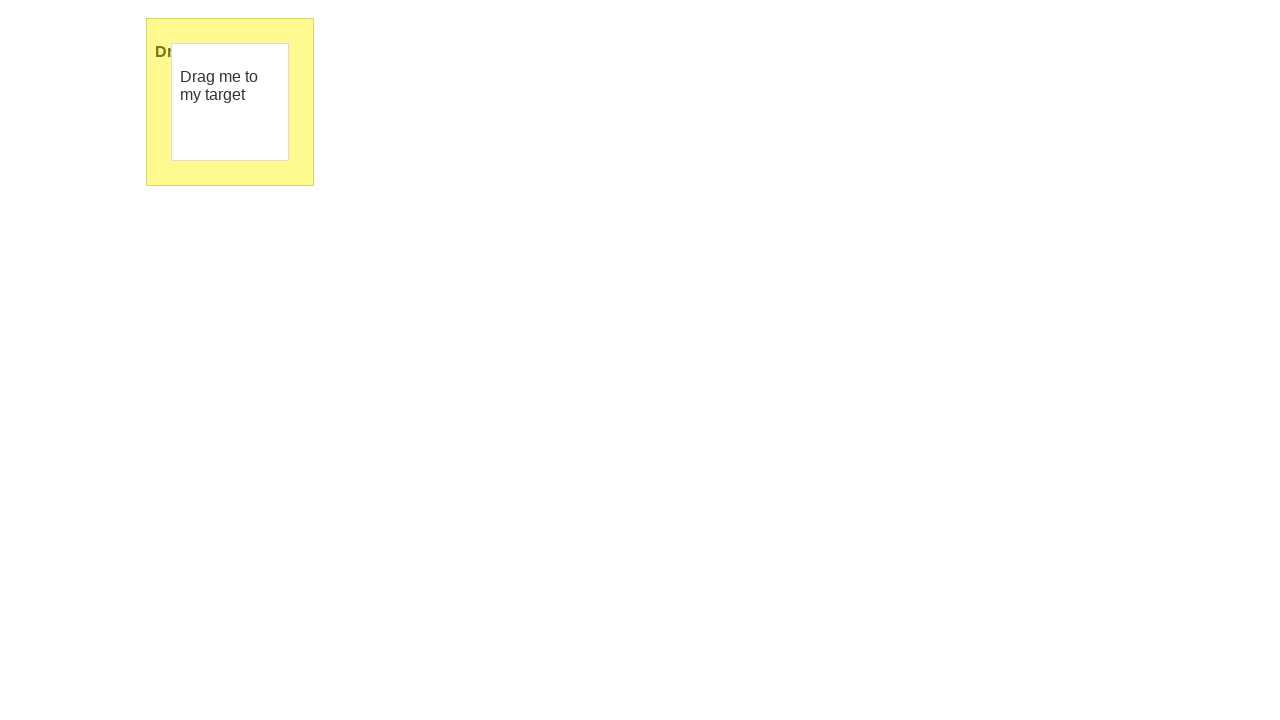

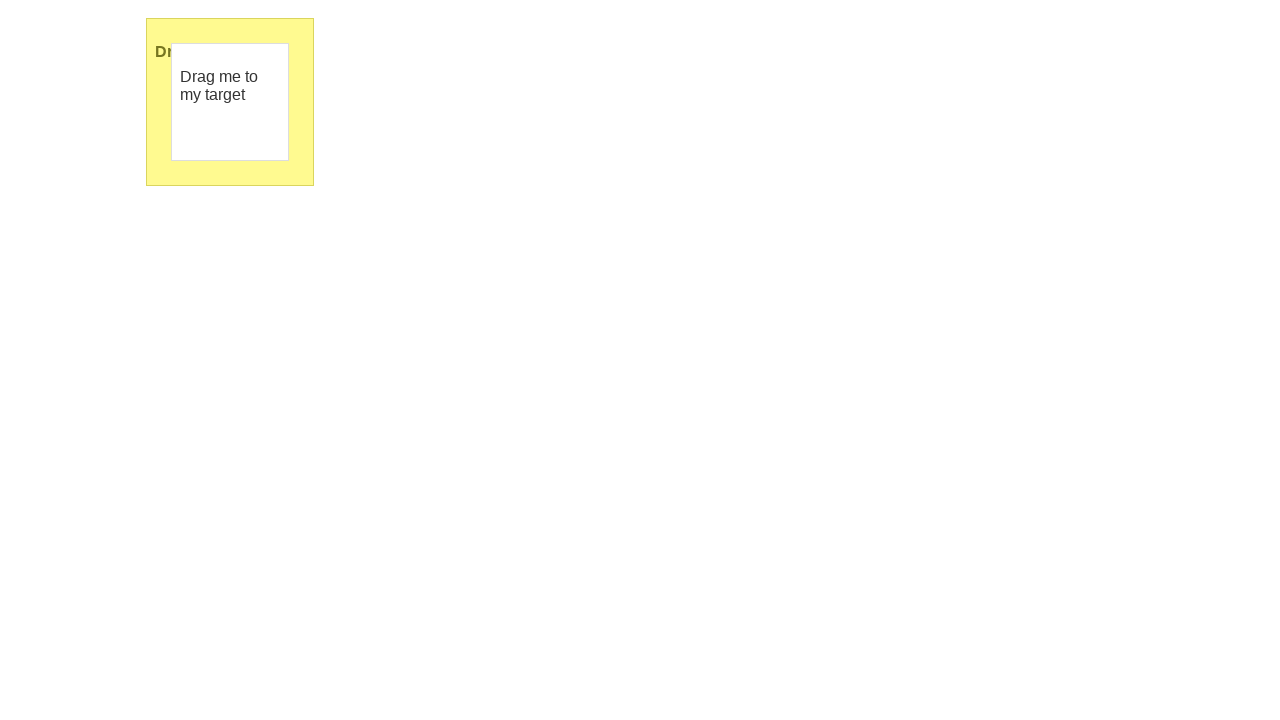